Tests different click types (double-click, right-click, regular click) on buttons and verifies corresponding messages appear.

Starting URL: https://demoqa.com/buttons

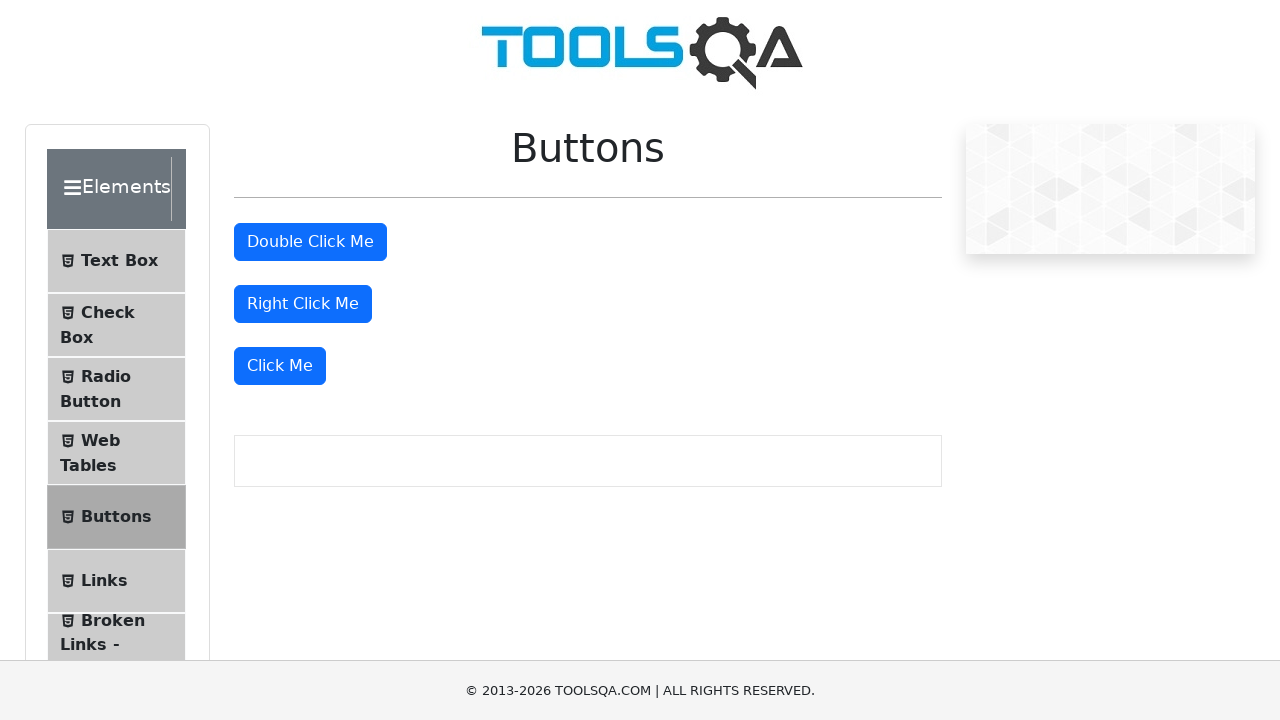

Double-clicked the double-click button at (310, 242) on #doubleClickBtn
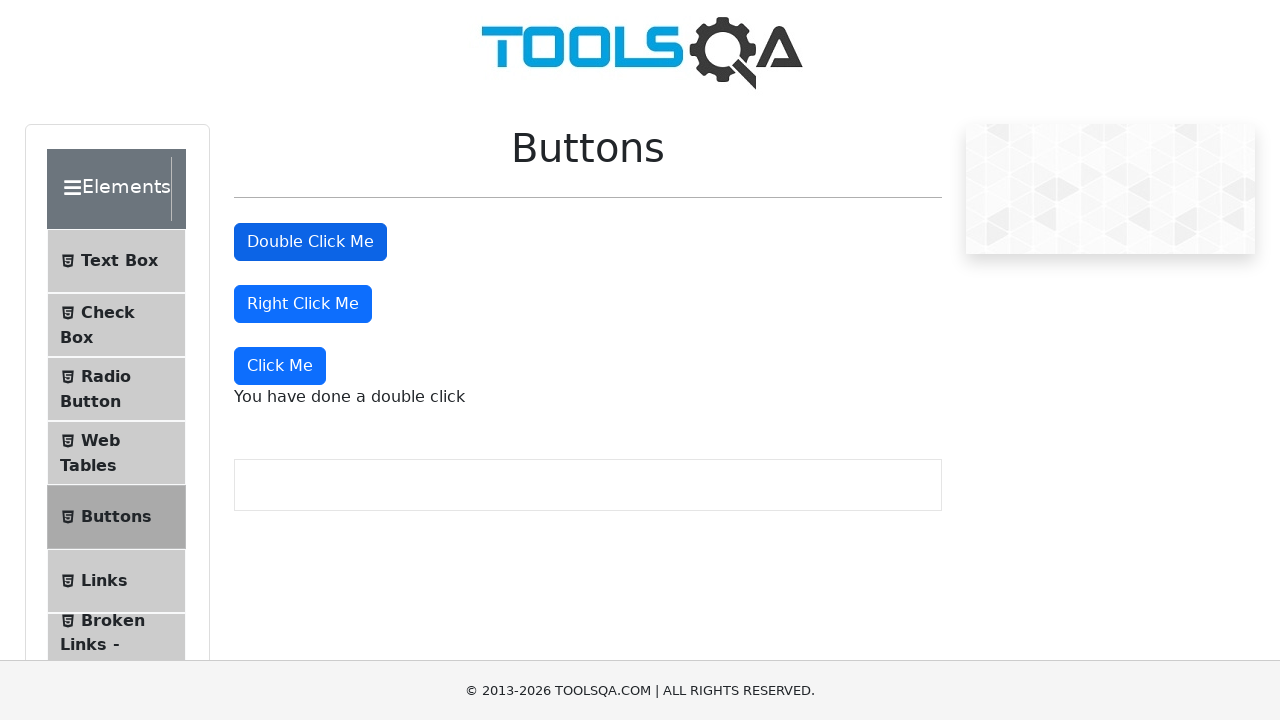

Double-click message appeared
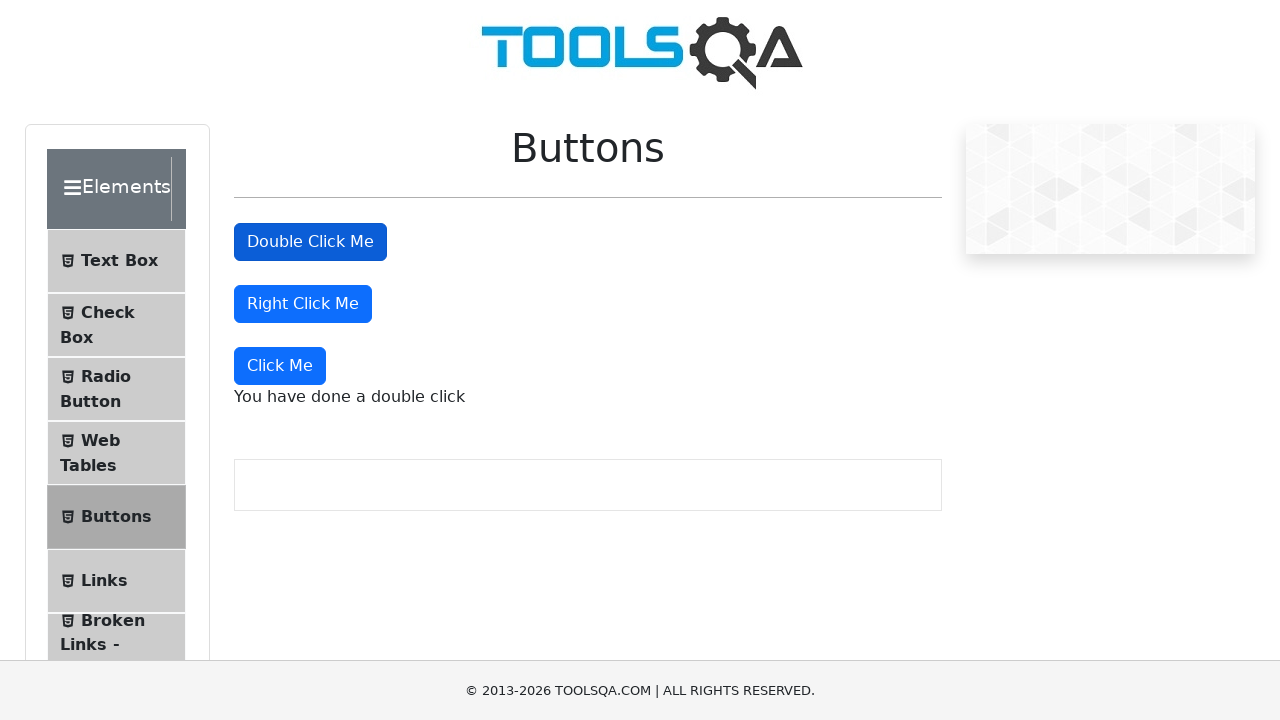

Right-clicked the right-click button at (303, 304) on #rightClickBtn
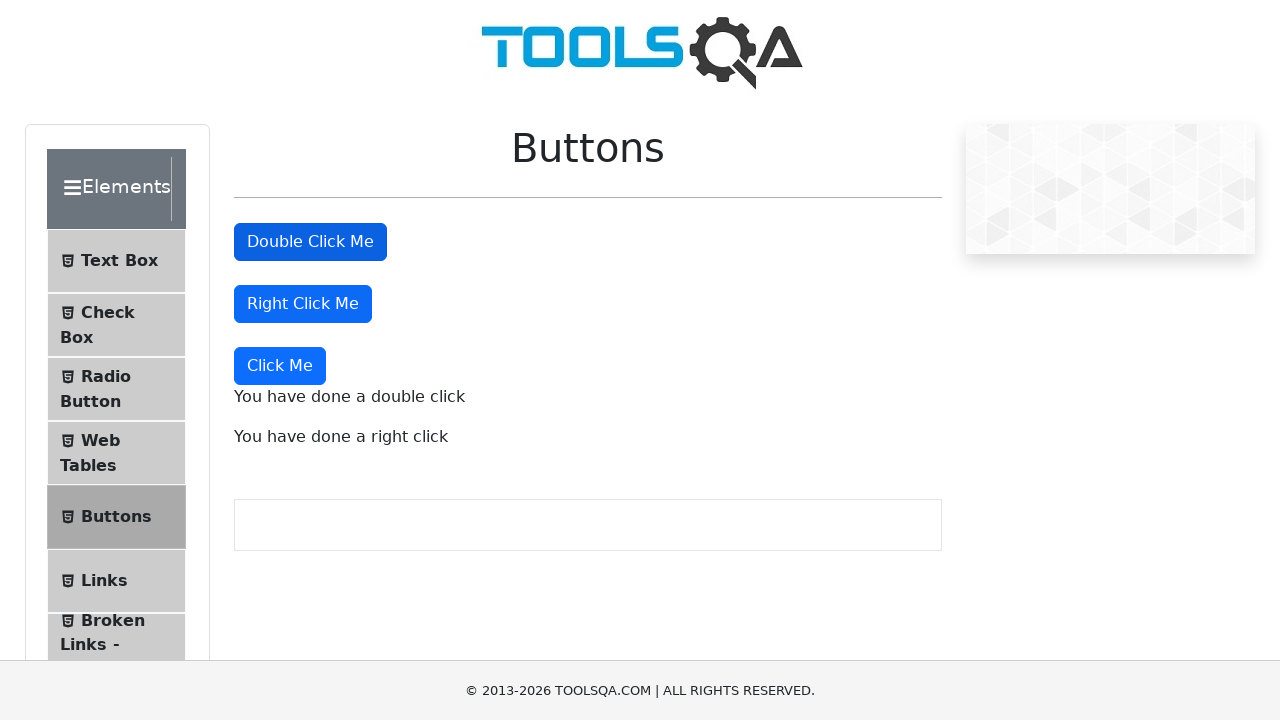

Right-click message appeared
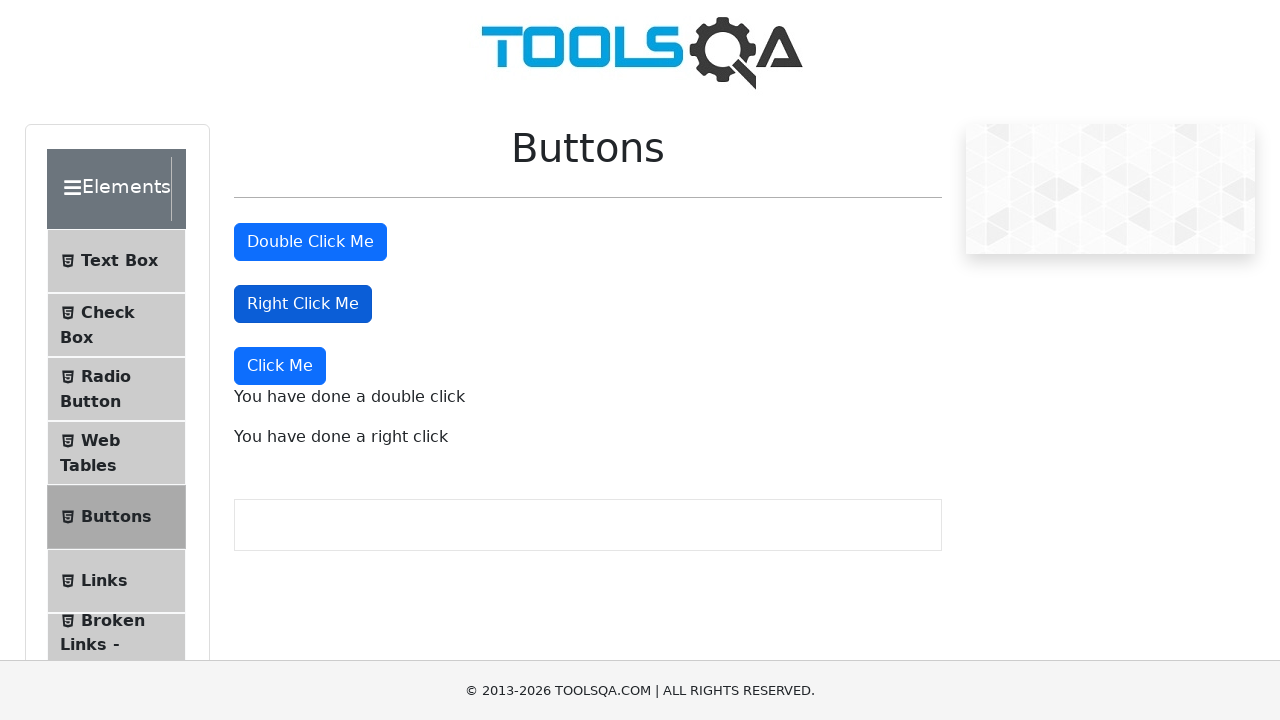

Clicked the regular click button at (280, 366) on button:has-text('Click Me'):not(#doubleClickBtn):not(#rightClickBtn)
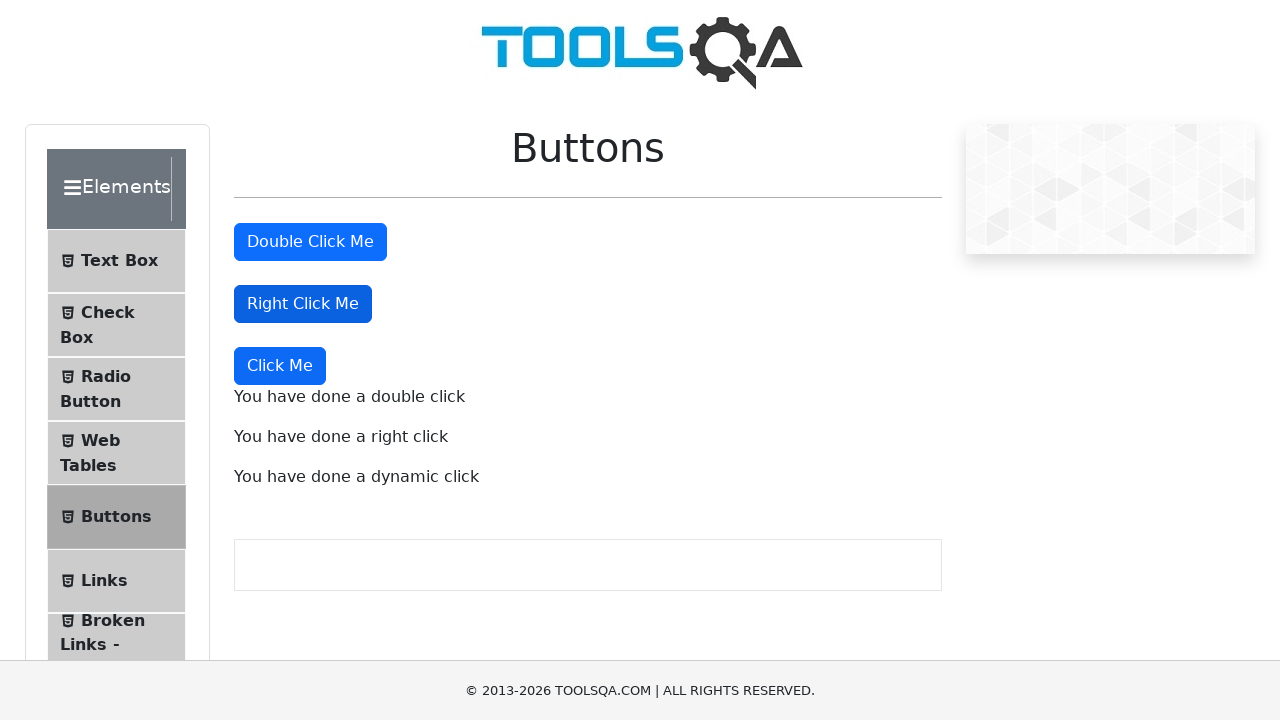

Regular click message appeared
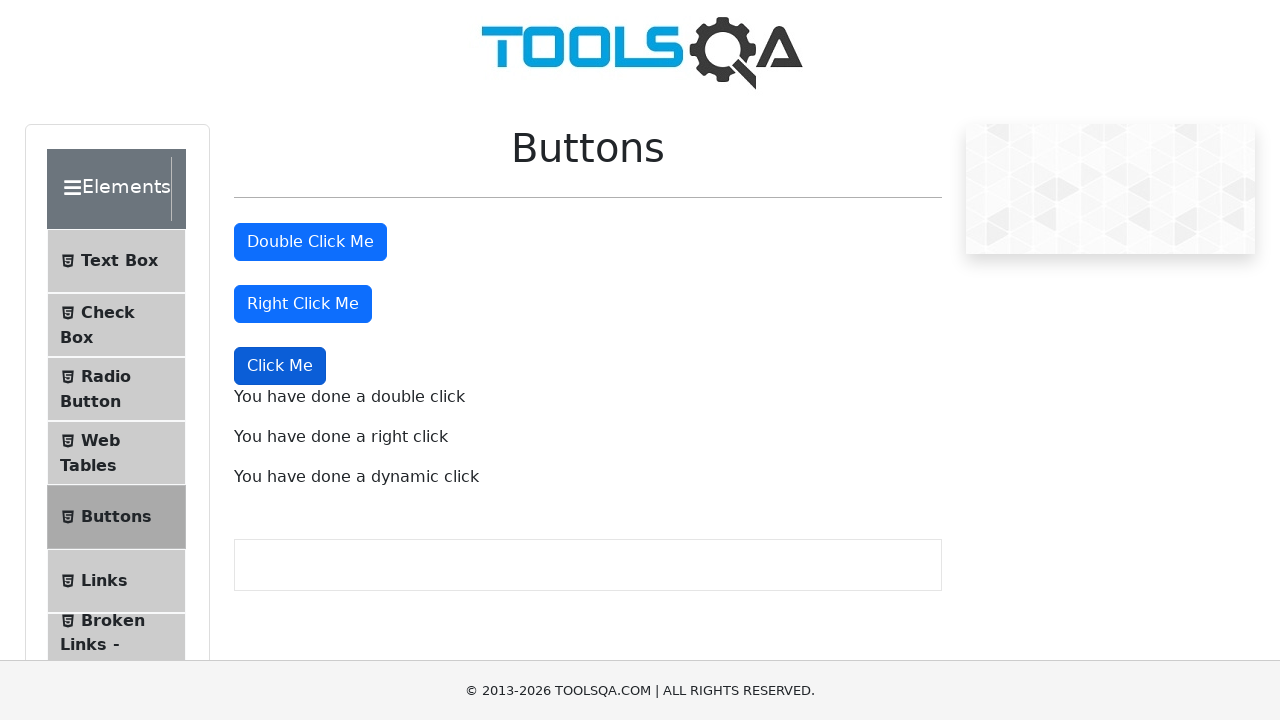

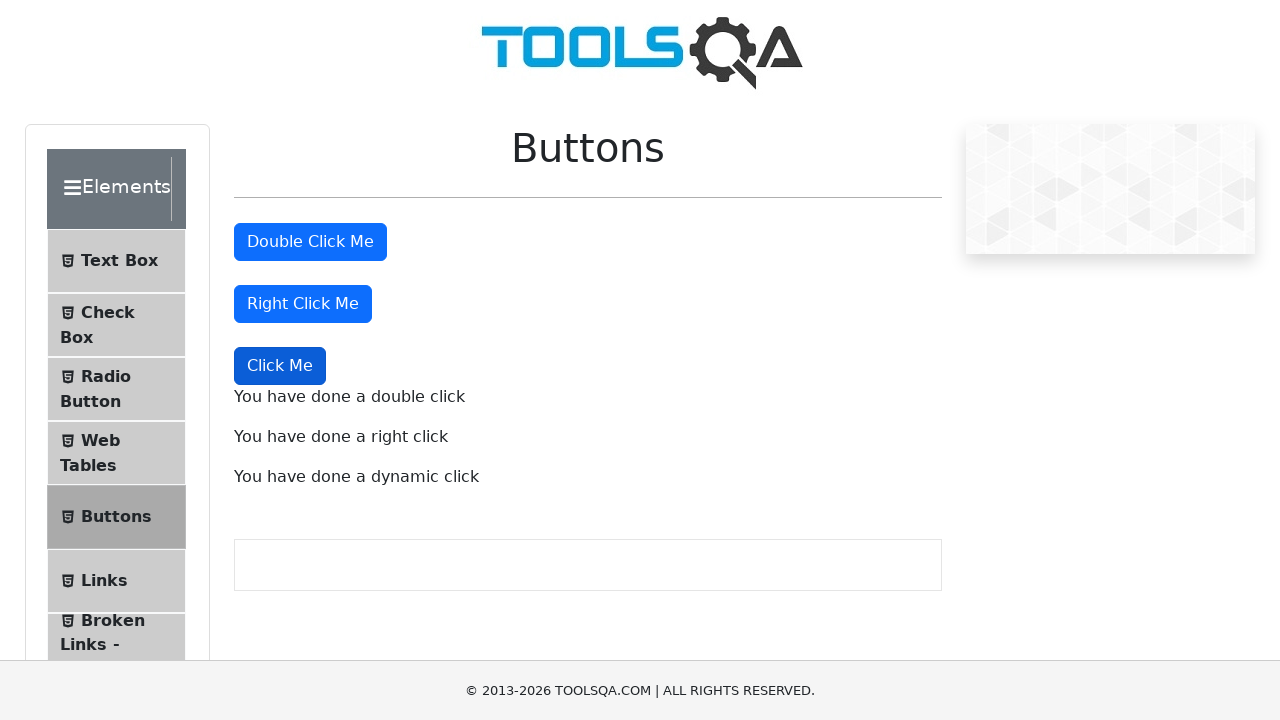